Tests a jQuery dropdown tree component by clicking the input box and selecting all available choices from the dropdown menu

Starting URL: https://www.jqueryscript.net/demo/Drop-Down-Combo-Tree/

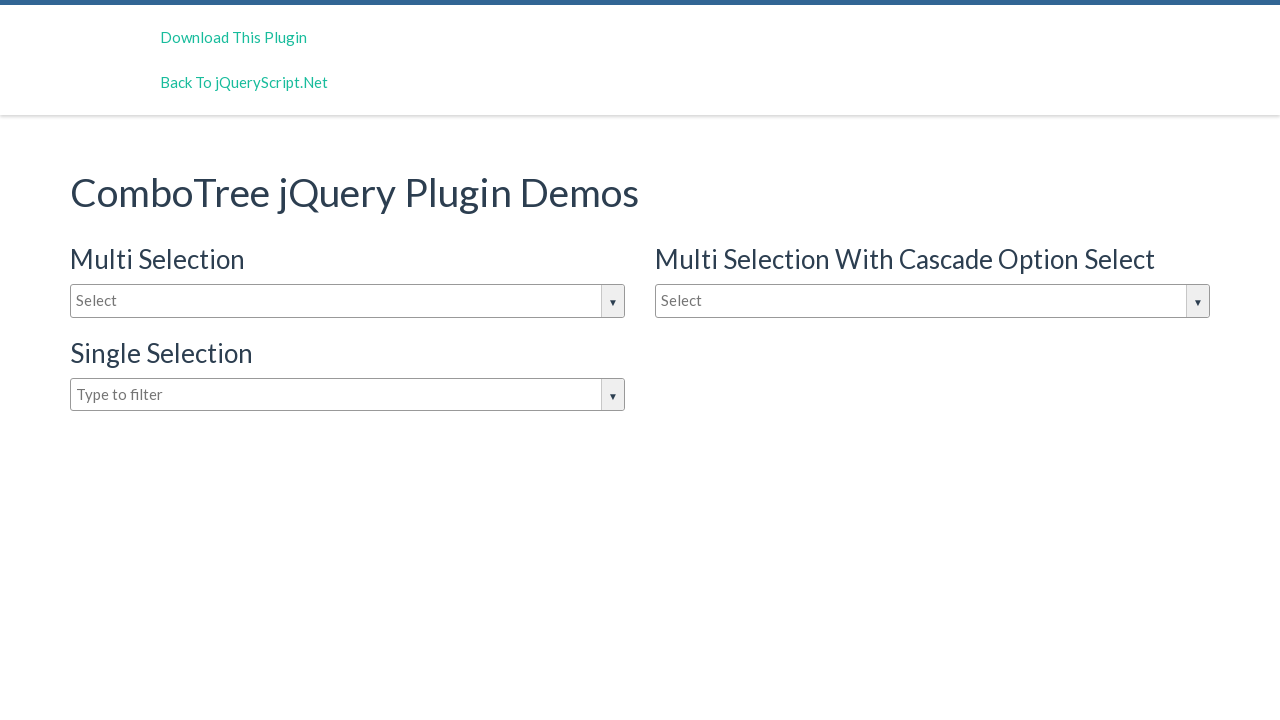

Clicked the dropdown input box to open the menu at (348, 301) on #justAnInputBox
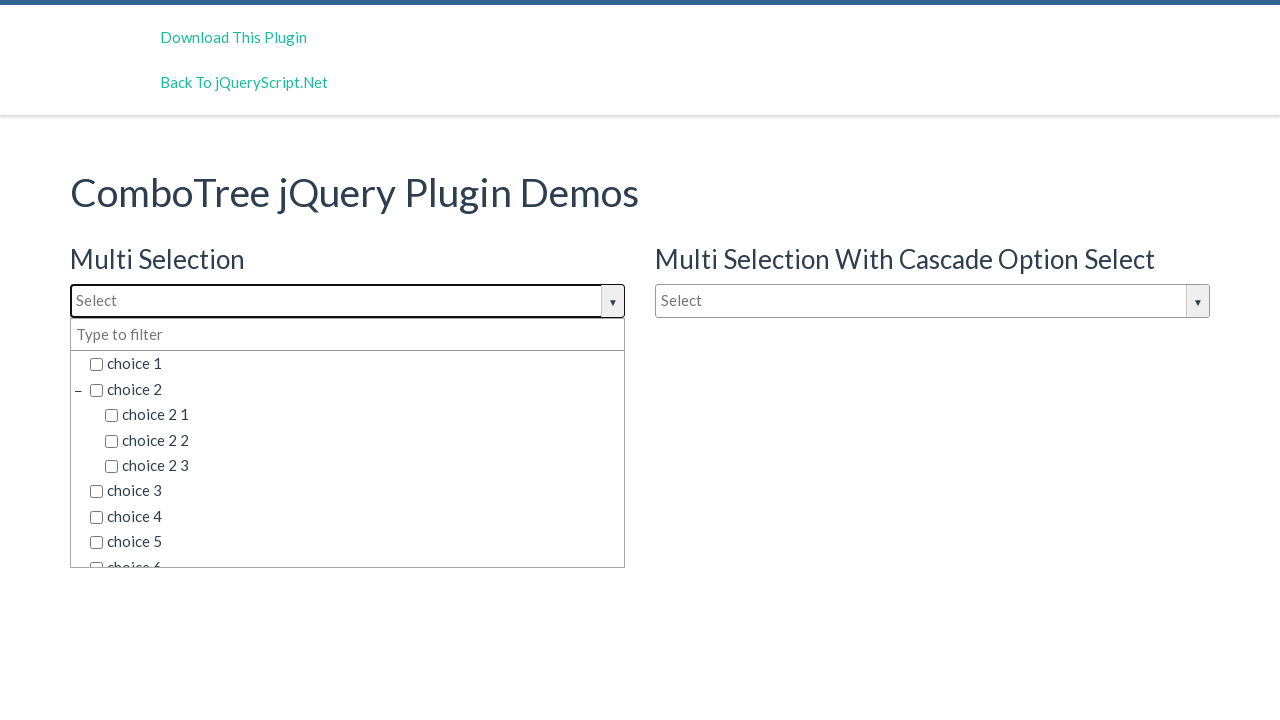

Dropdown options loaded and became visible
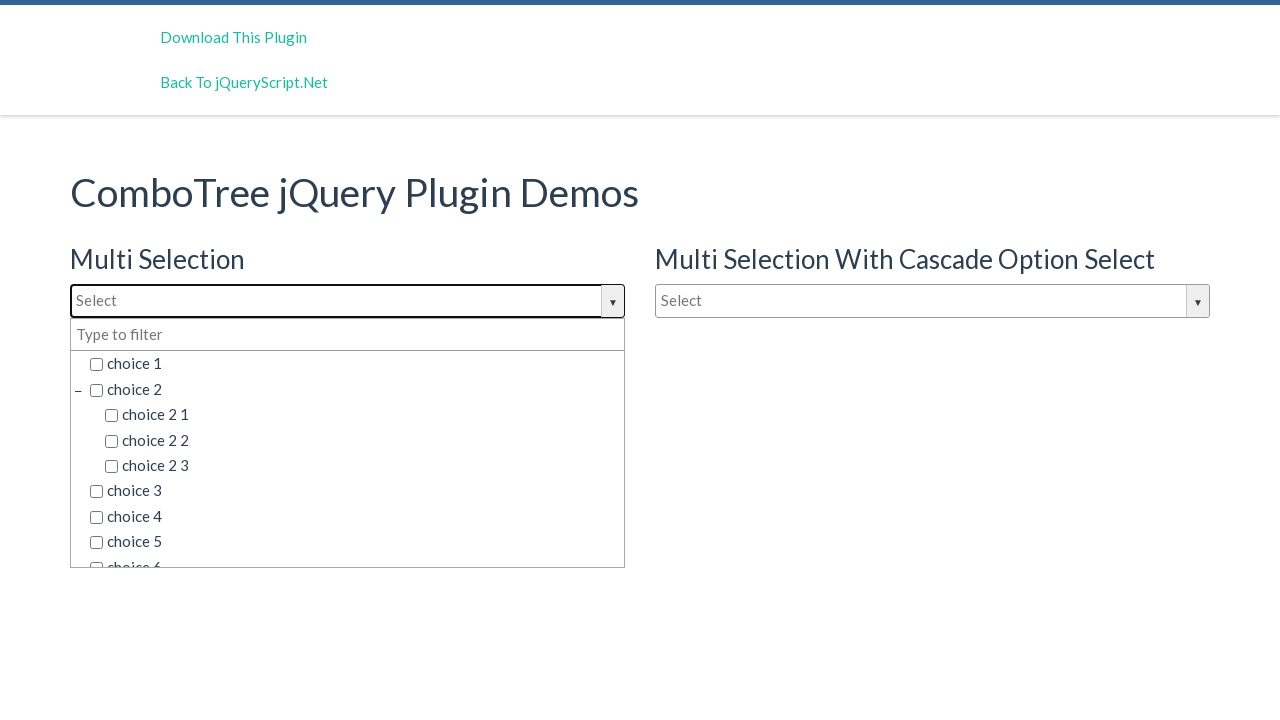

Retrieved 45 dropdown choice elements
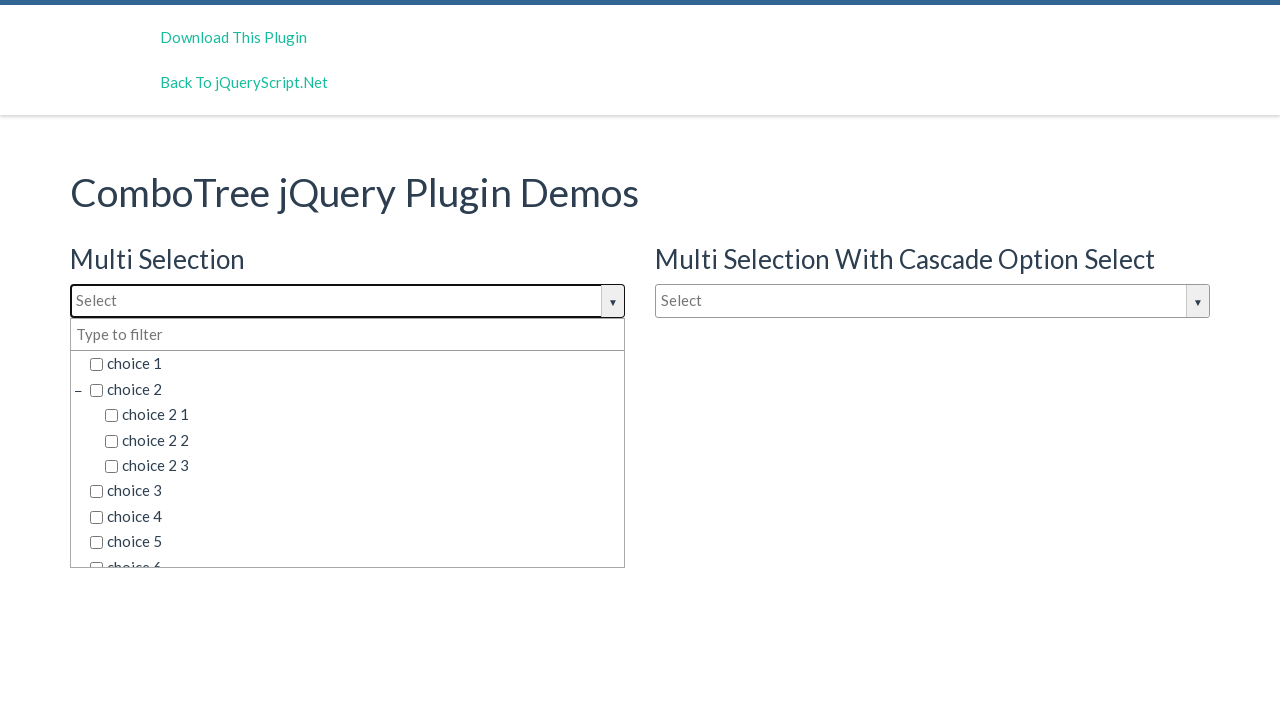

Clicked a visible dropdown choice
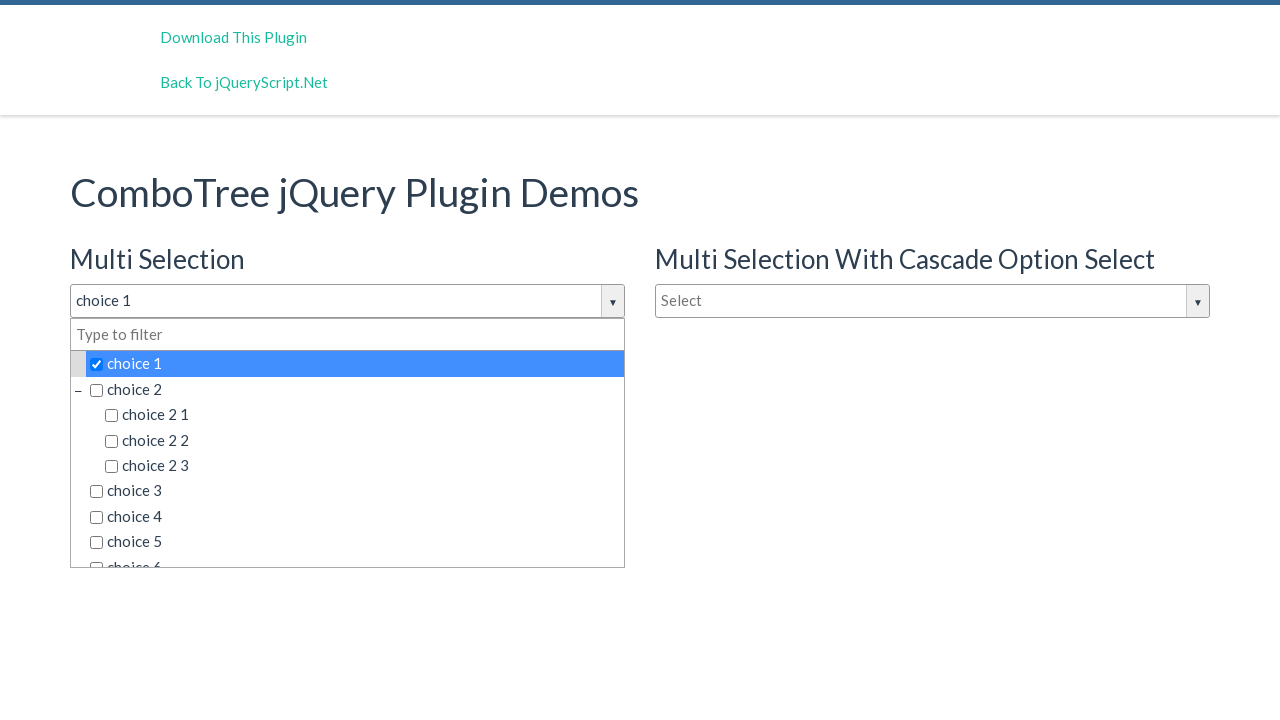

Clicked a visible dropdown choice
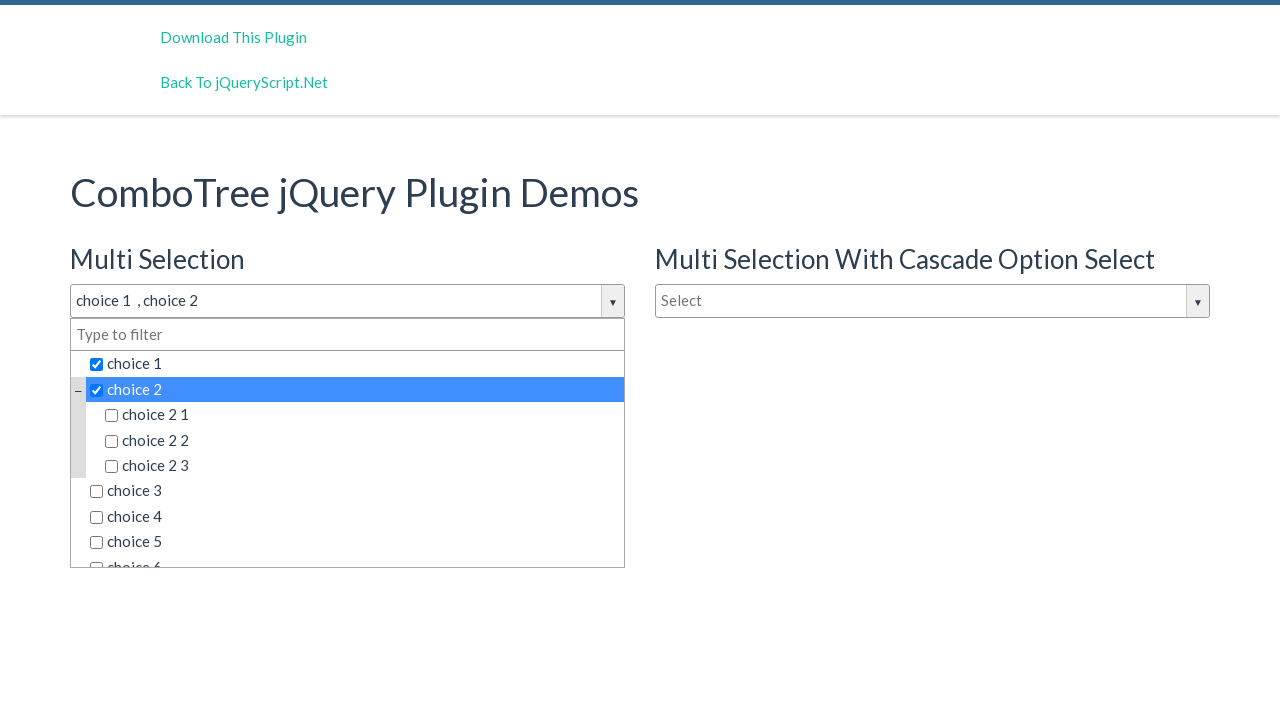

Clicked a visible dropdown choice
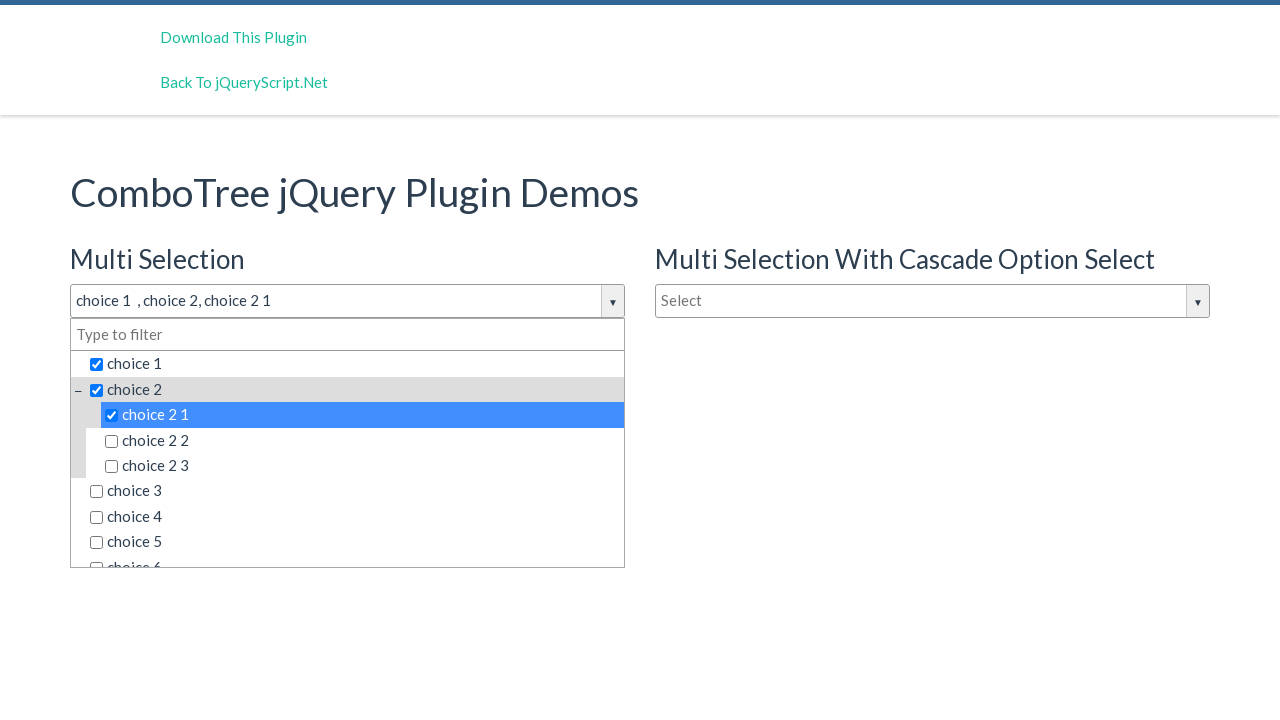

Clicked a visible dropdown choice
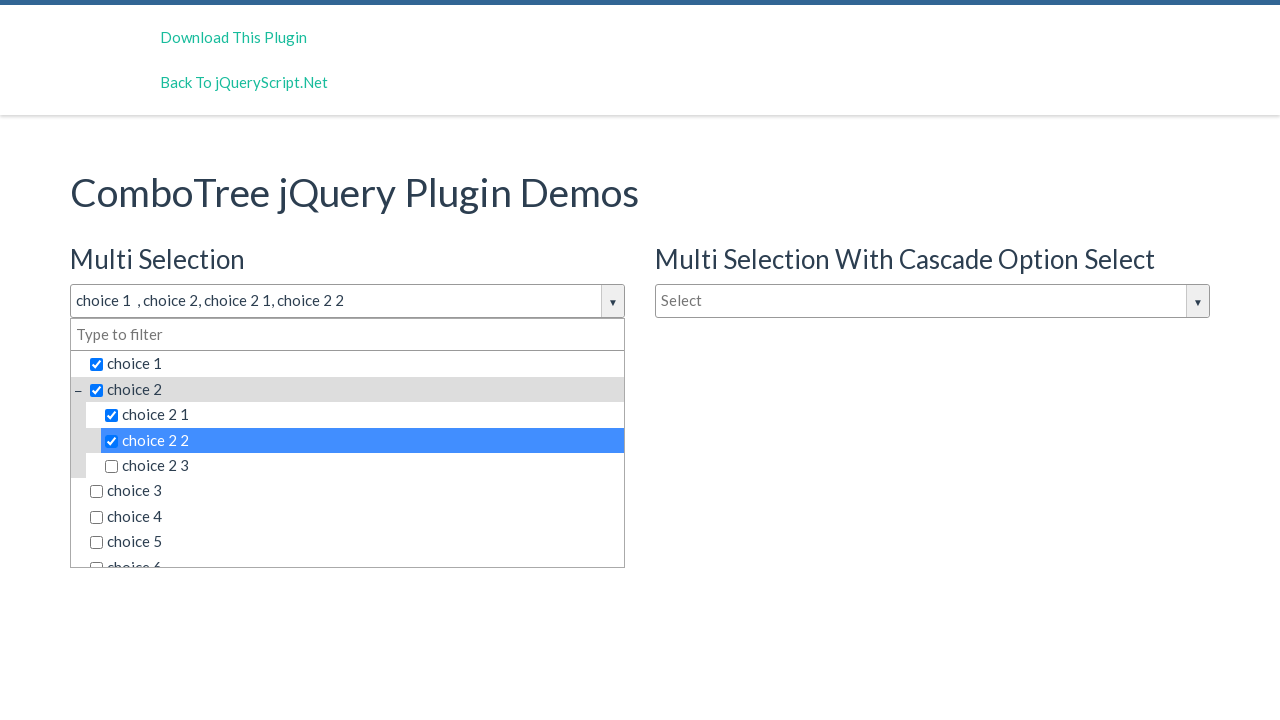

Clicked a visible dropdown choice
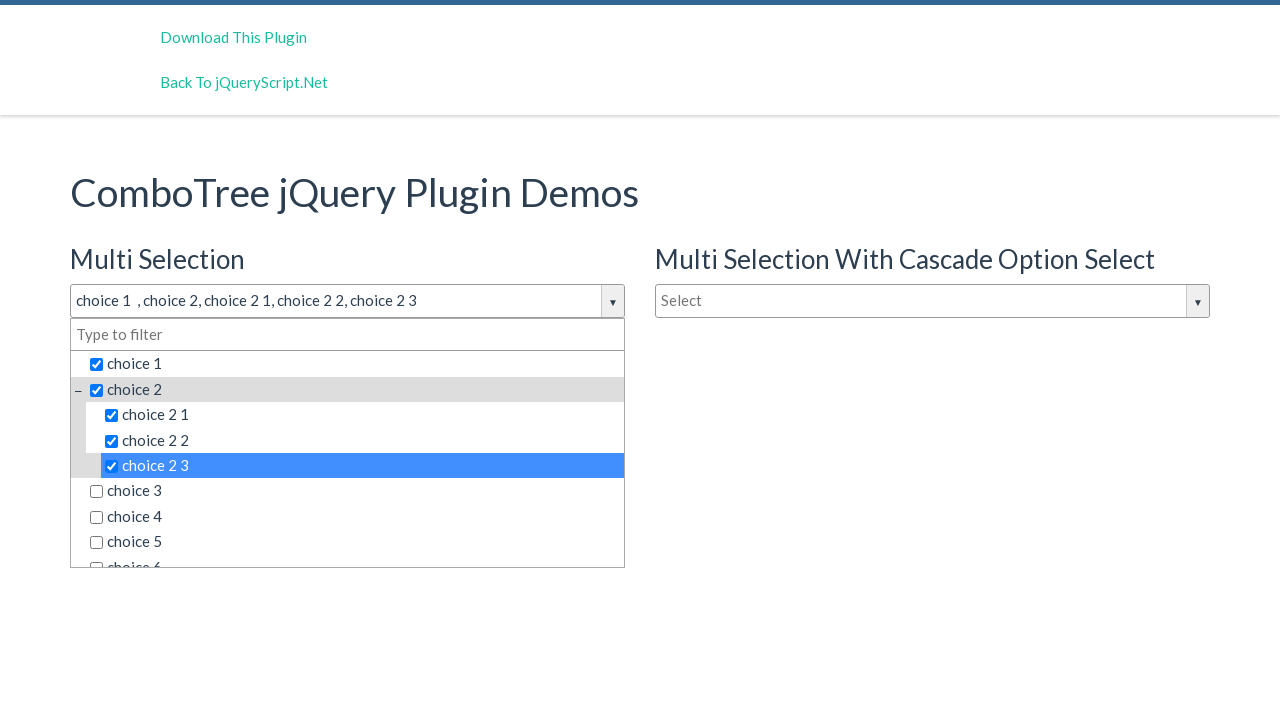

Clicked a visible dropdown choice
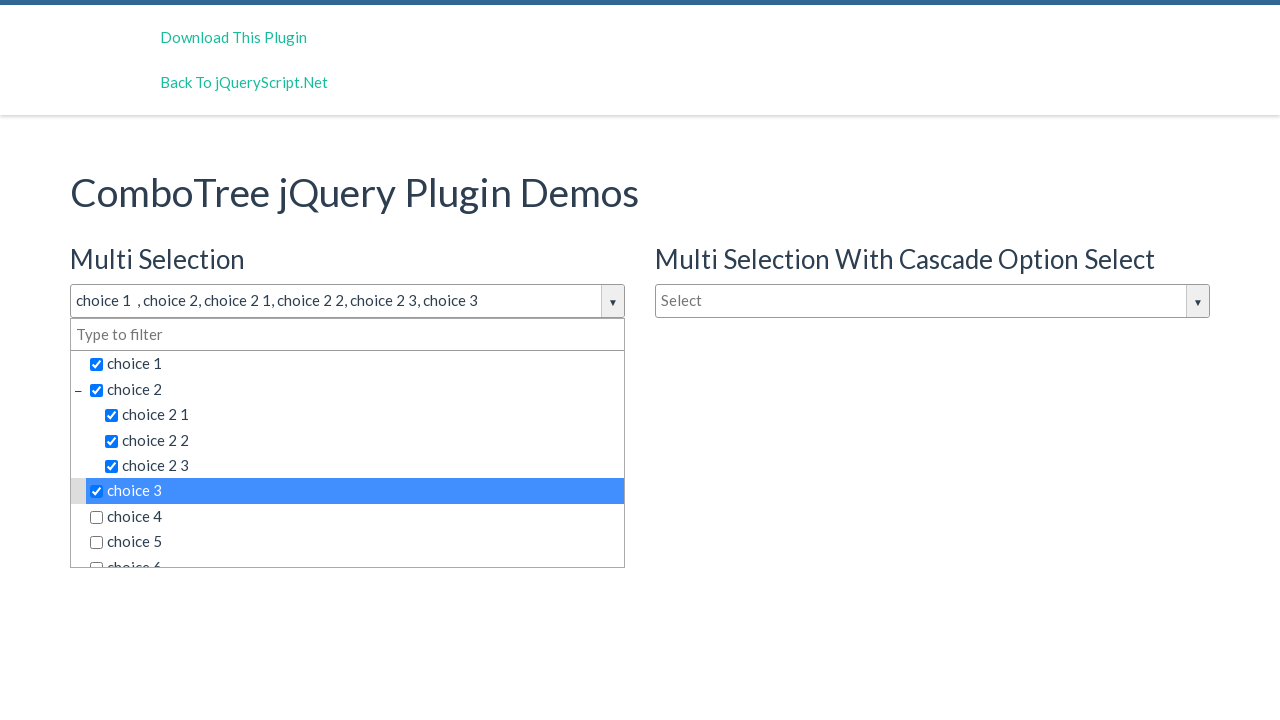

Clicked a visible dropdown choice
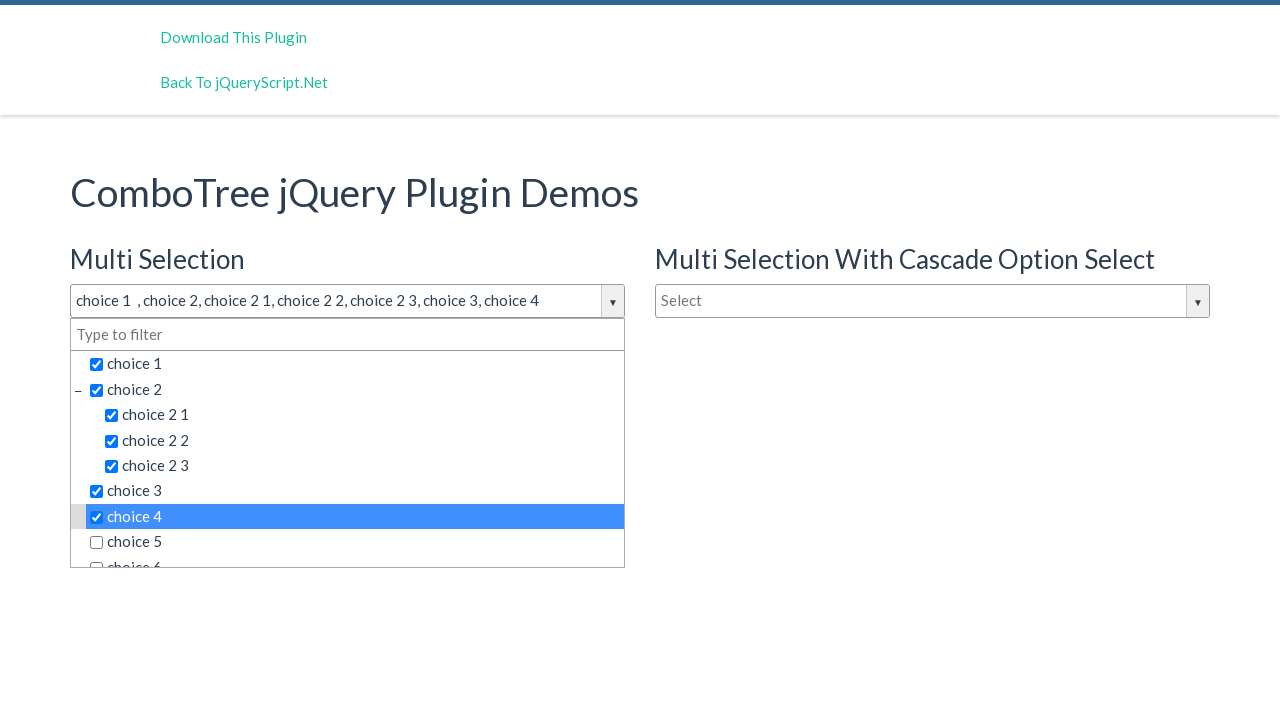

Clicked a visible dropdown choice
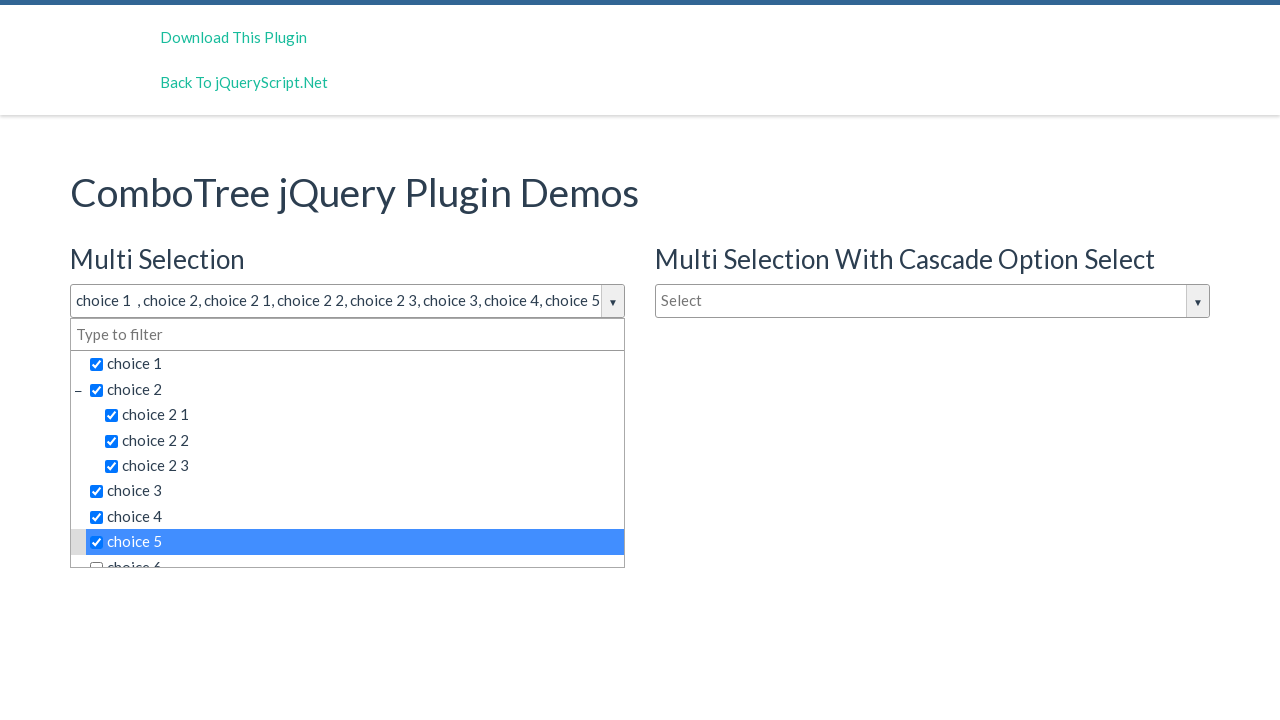

Clicked a visible dropdown choice
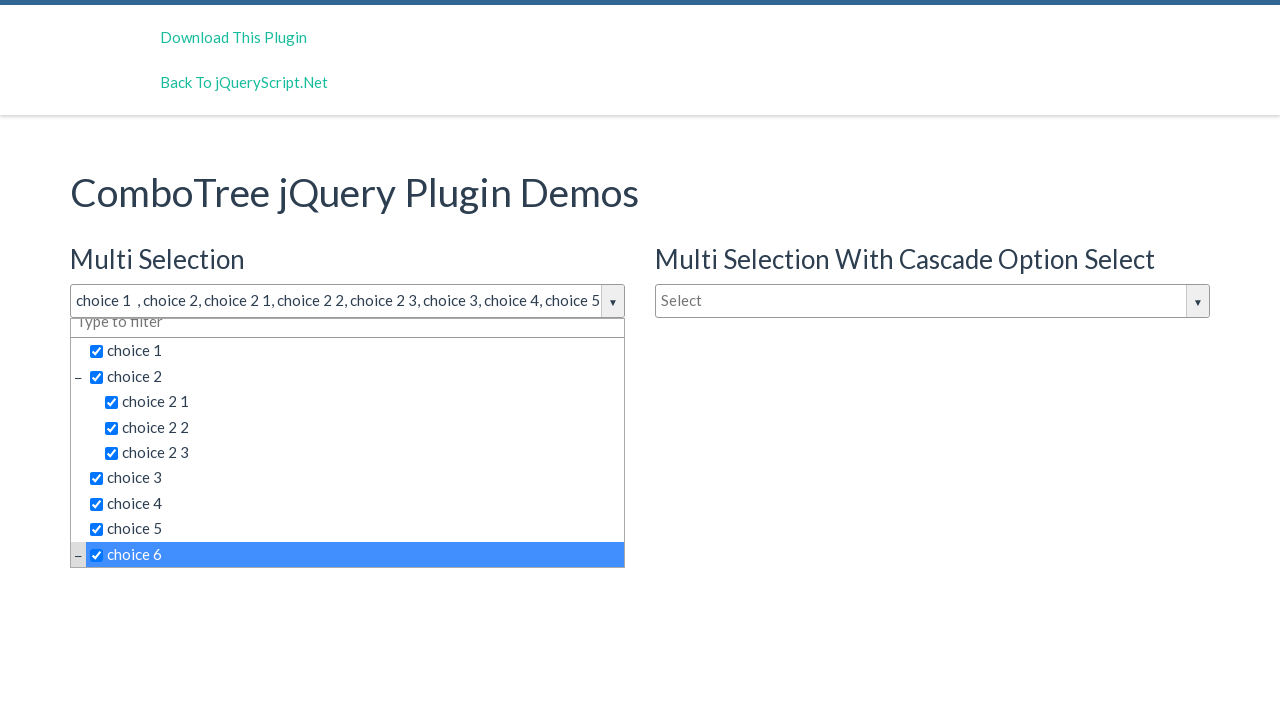

Clicked a visible dropdown choice
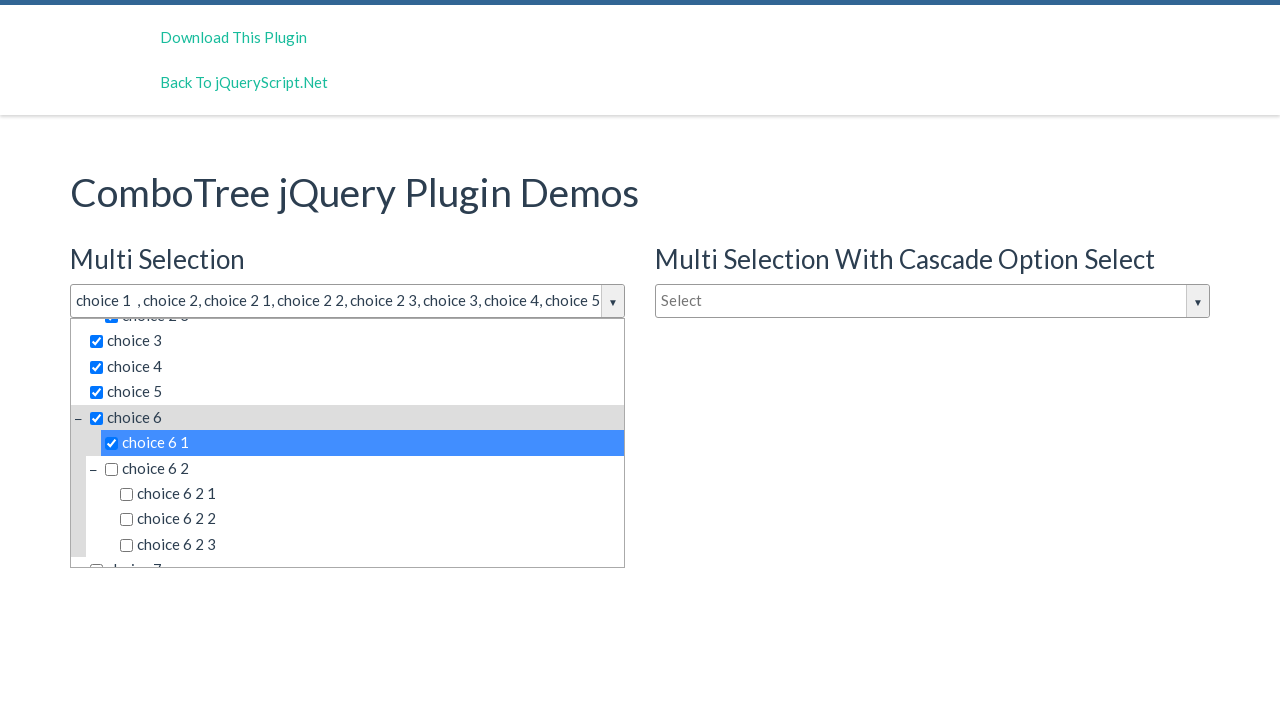

Clicked a visible dropdown choice
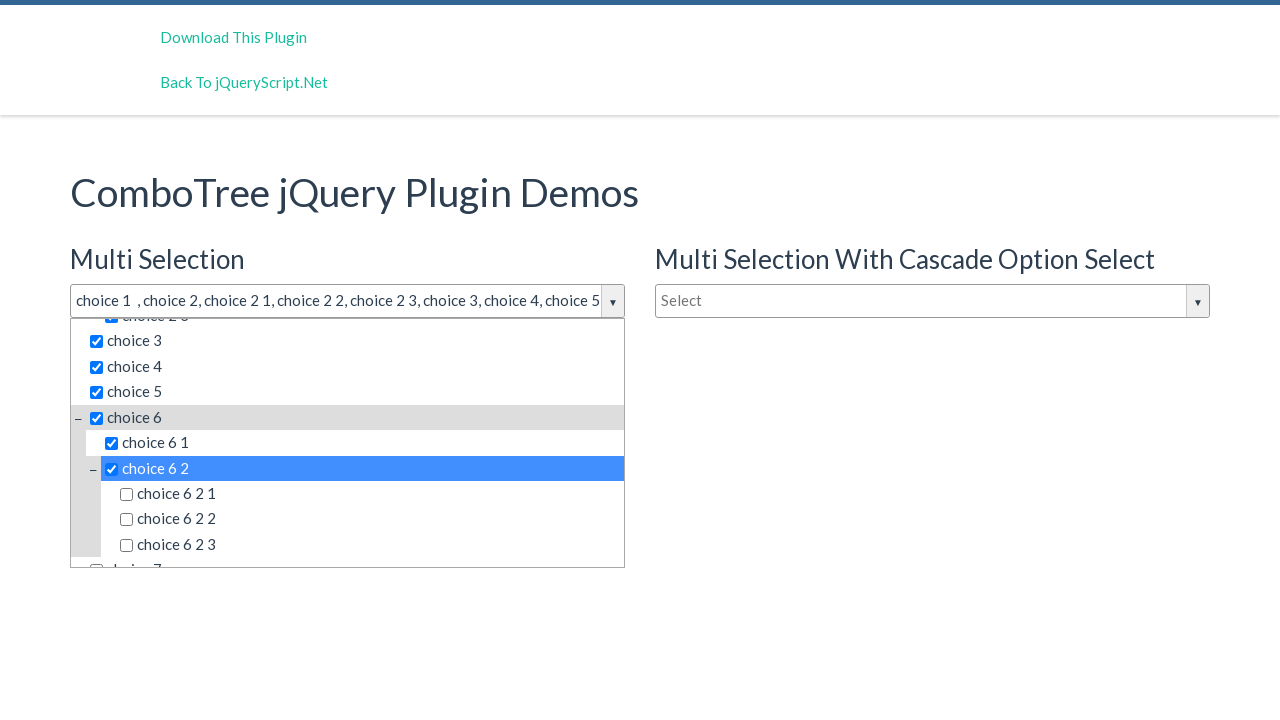

Clicked a visible dropdown choice
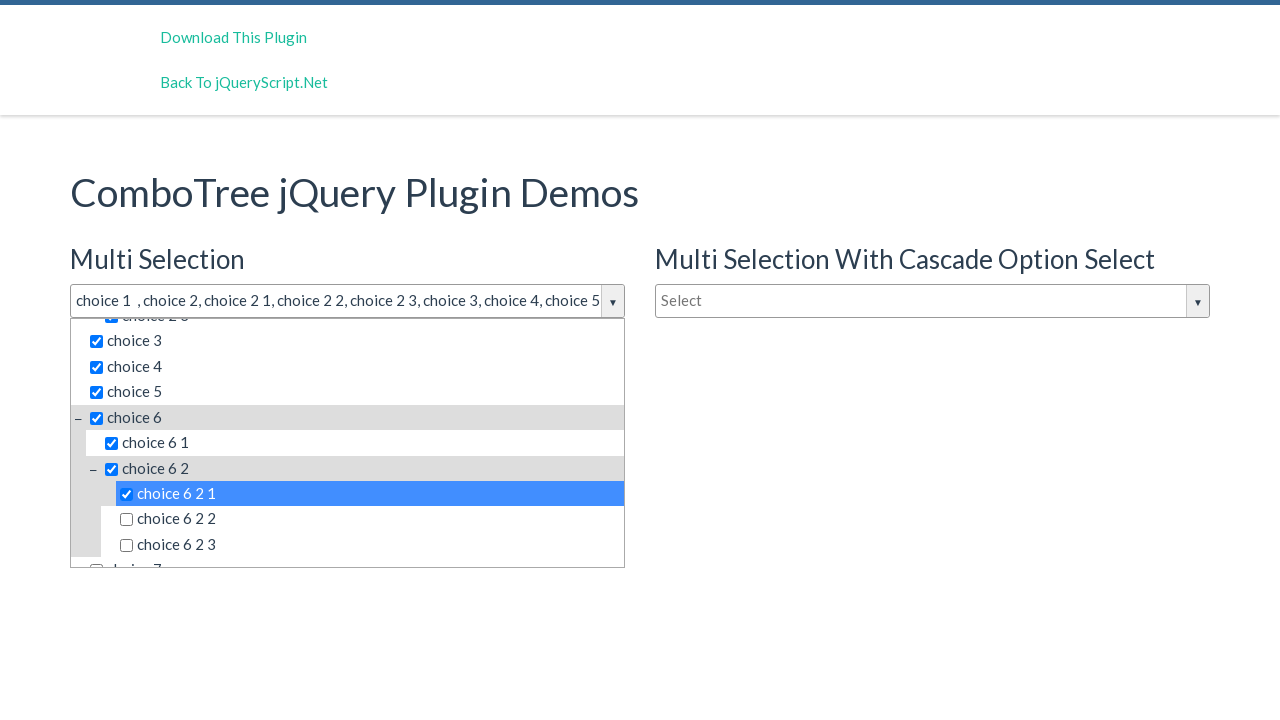

Clicked a visible dropdown choice
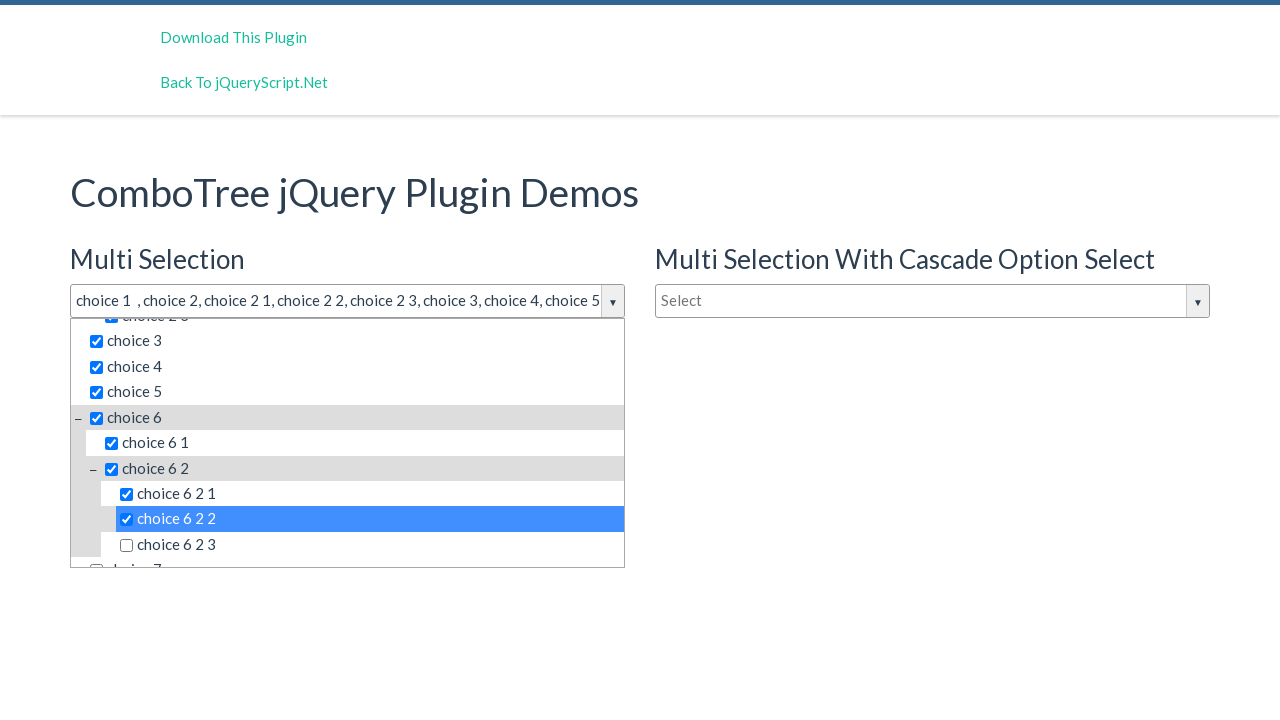

Clicked a visible dropdown choice
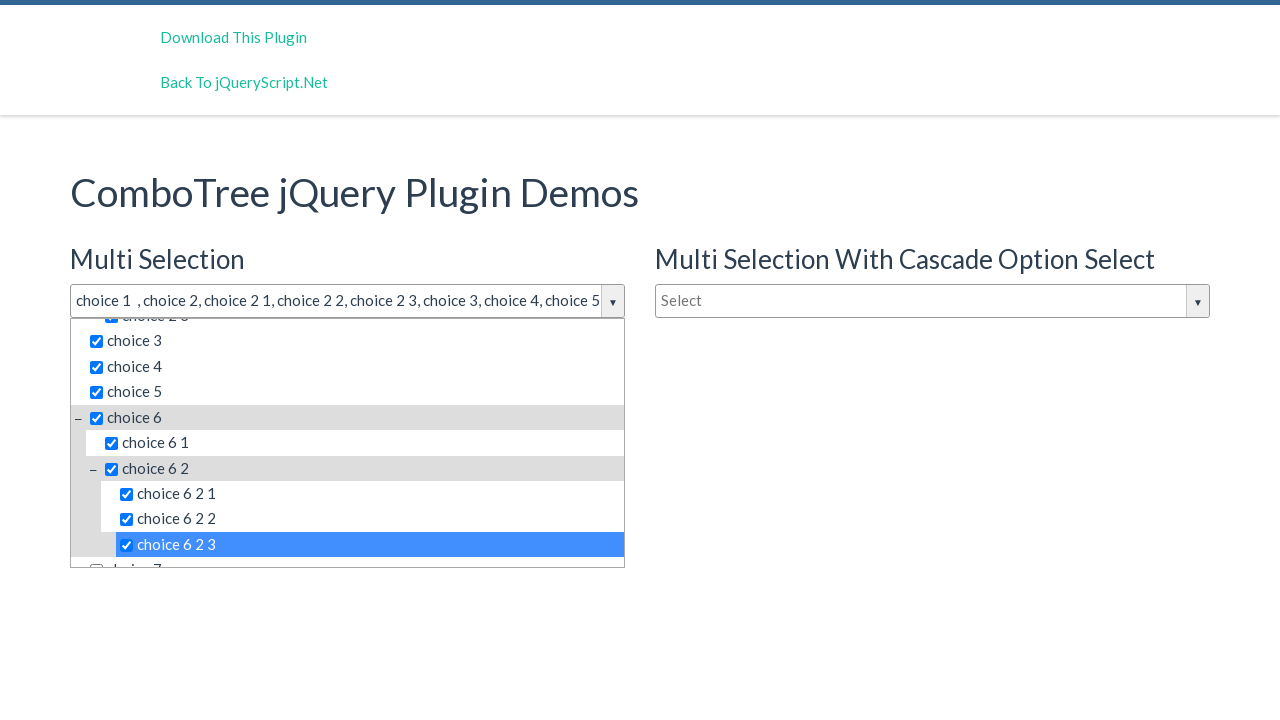

Clicked a visible dropdown choice
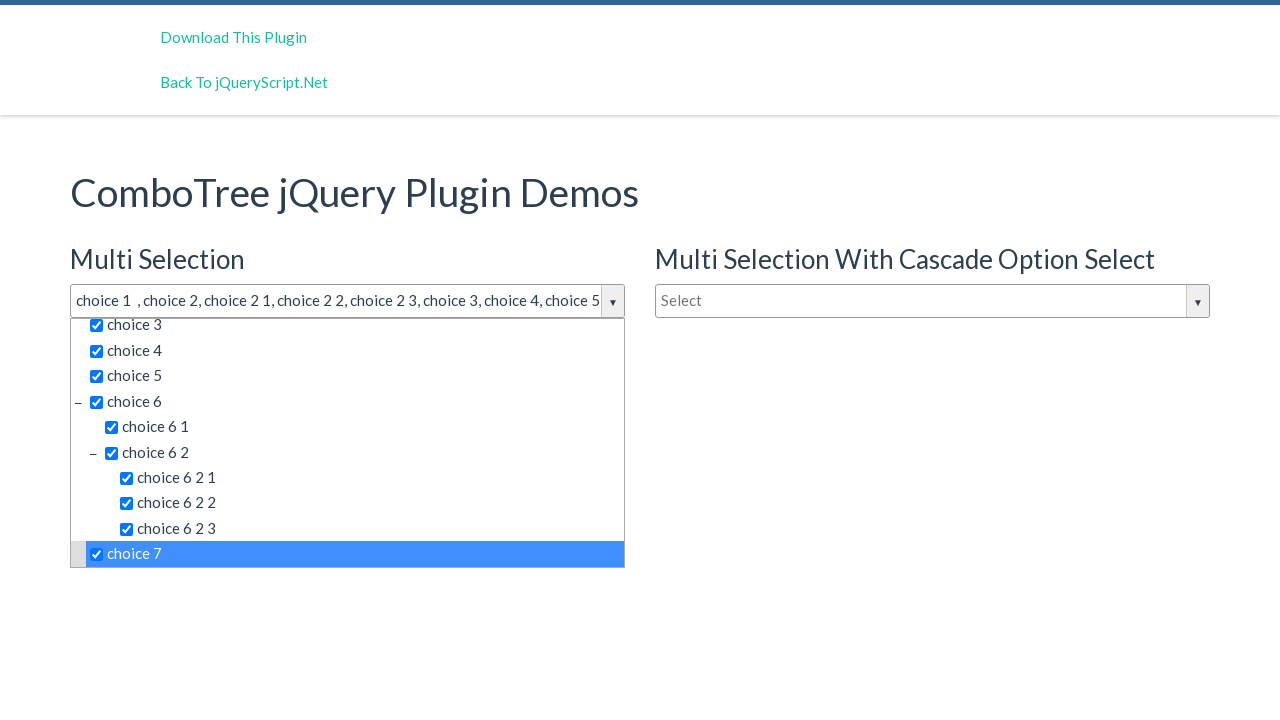

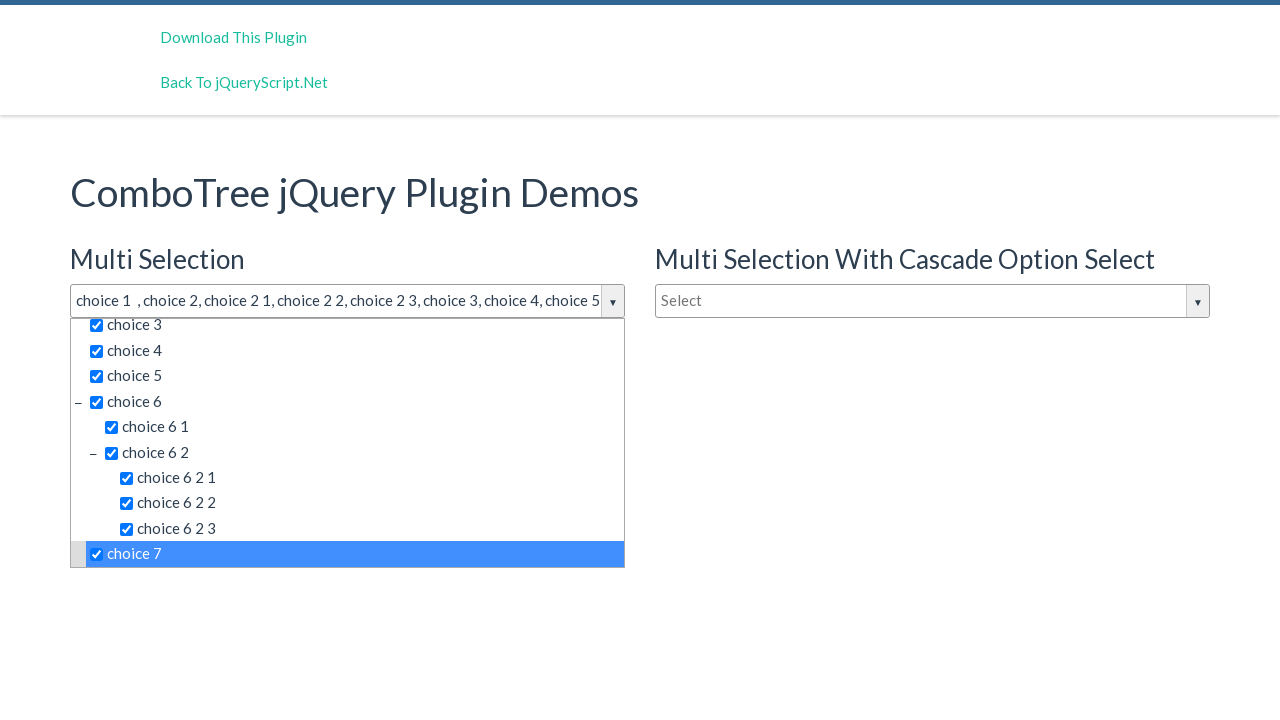